Tests navigation to HOME APPLIANCES section by hovering over CATALOG menu and clicking on HOME APPLIANCES submenu

Starting URL: http://intershop5.skillbox.ru/

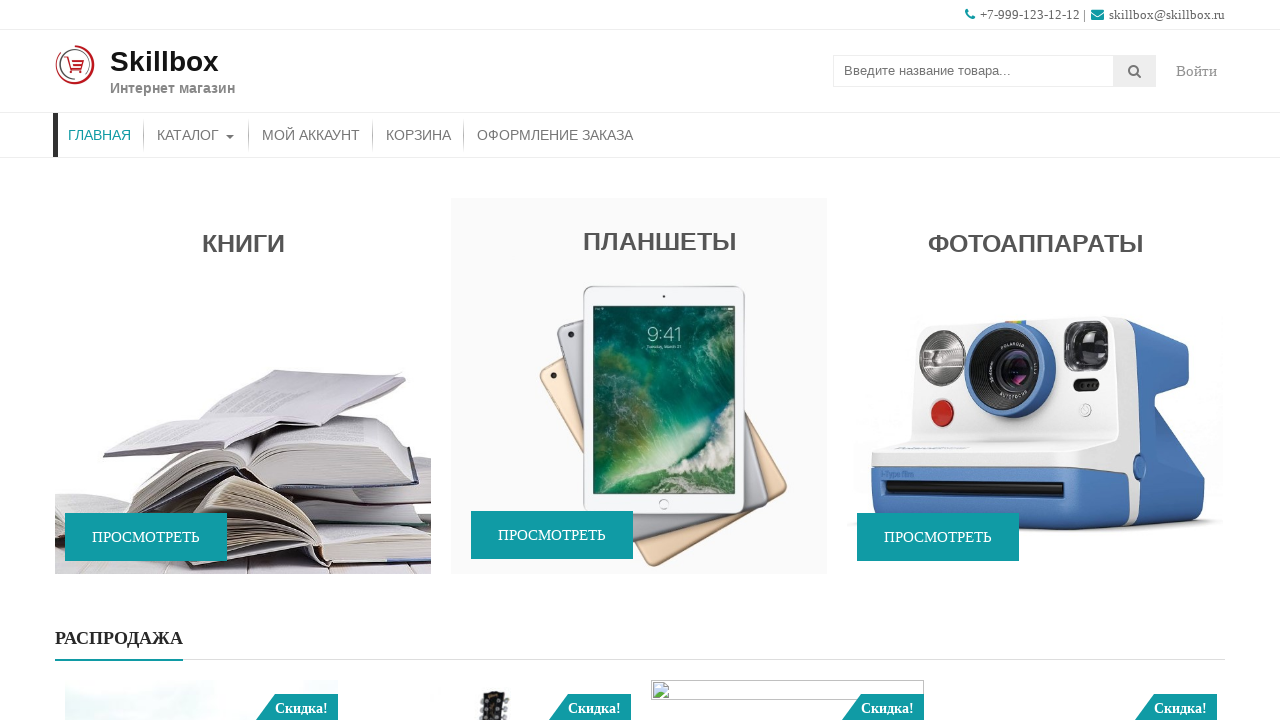

Hovered over CATALOG menu at (196, 135) on #menu-item-46
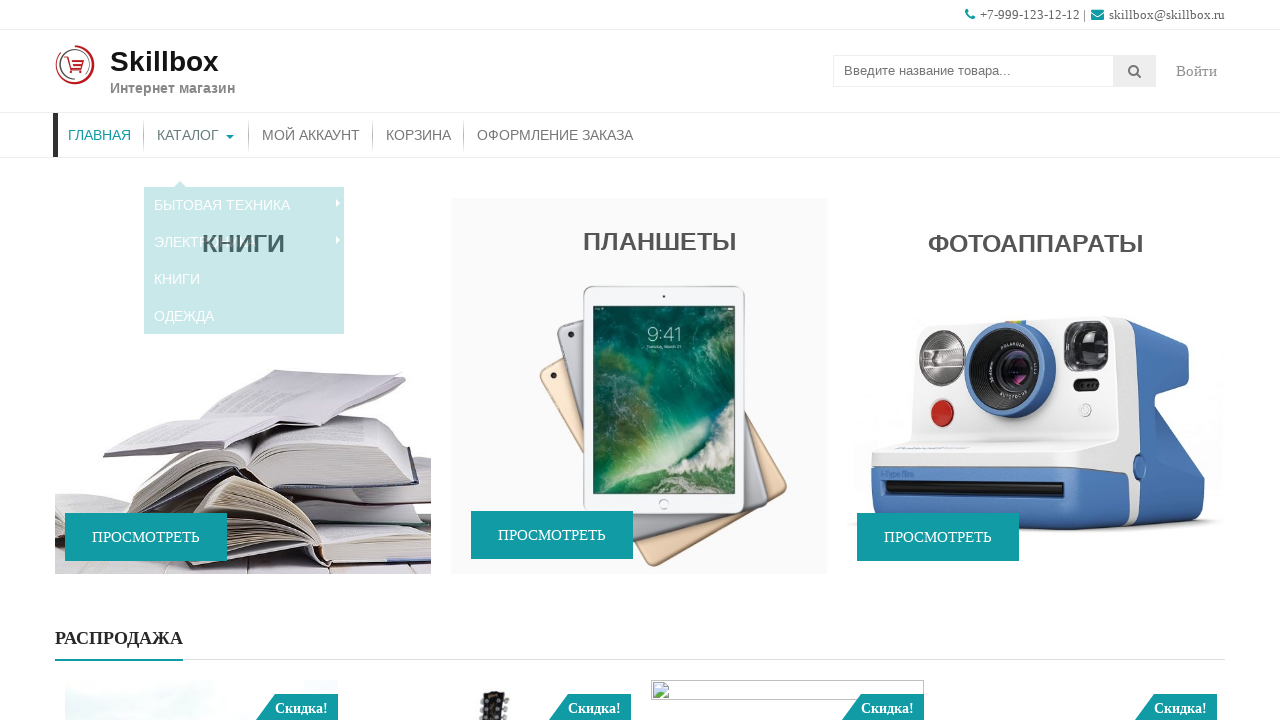

Hovered over HOME APPLIANCES submenu item at (244, 187) on #menu-item-119
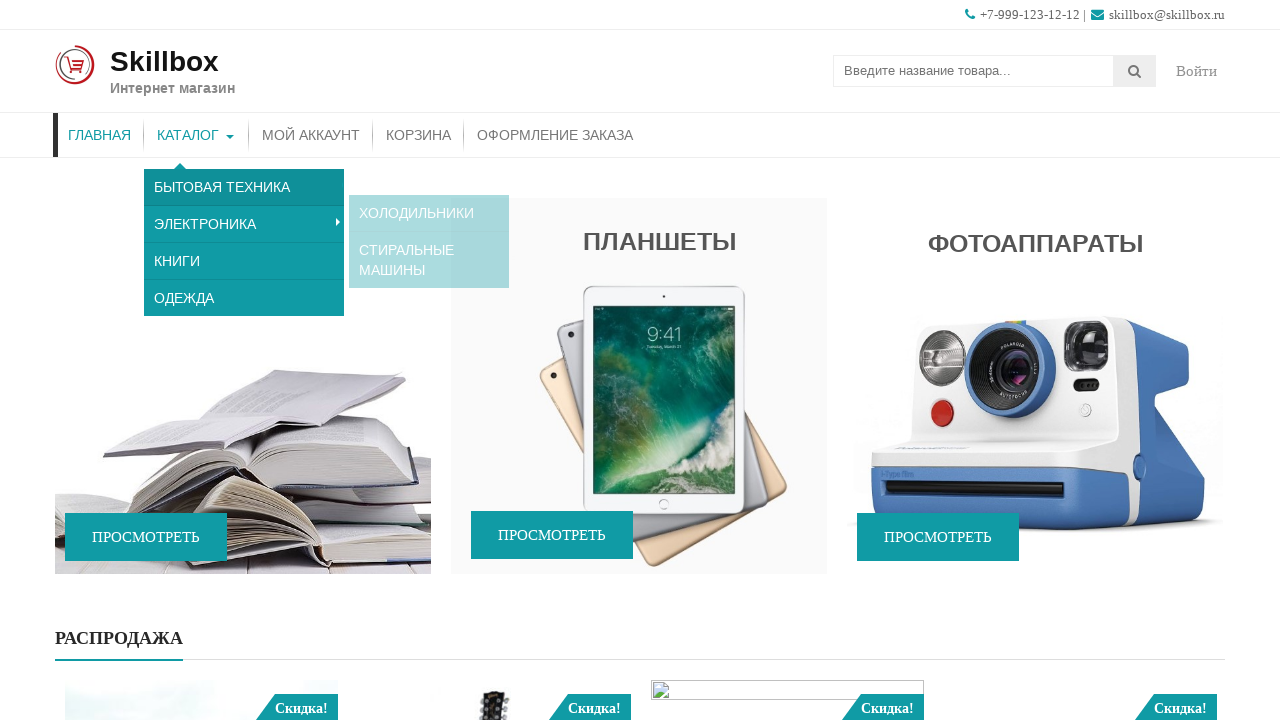

Clicked on HOME APPLIANCES submenu at (244, 187) on #menu-item-119
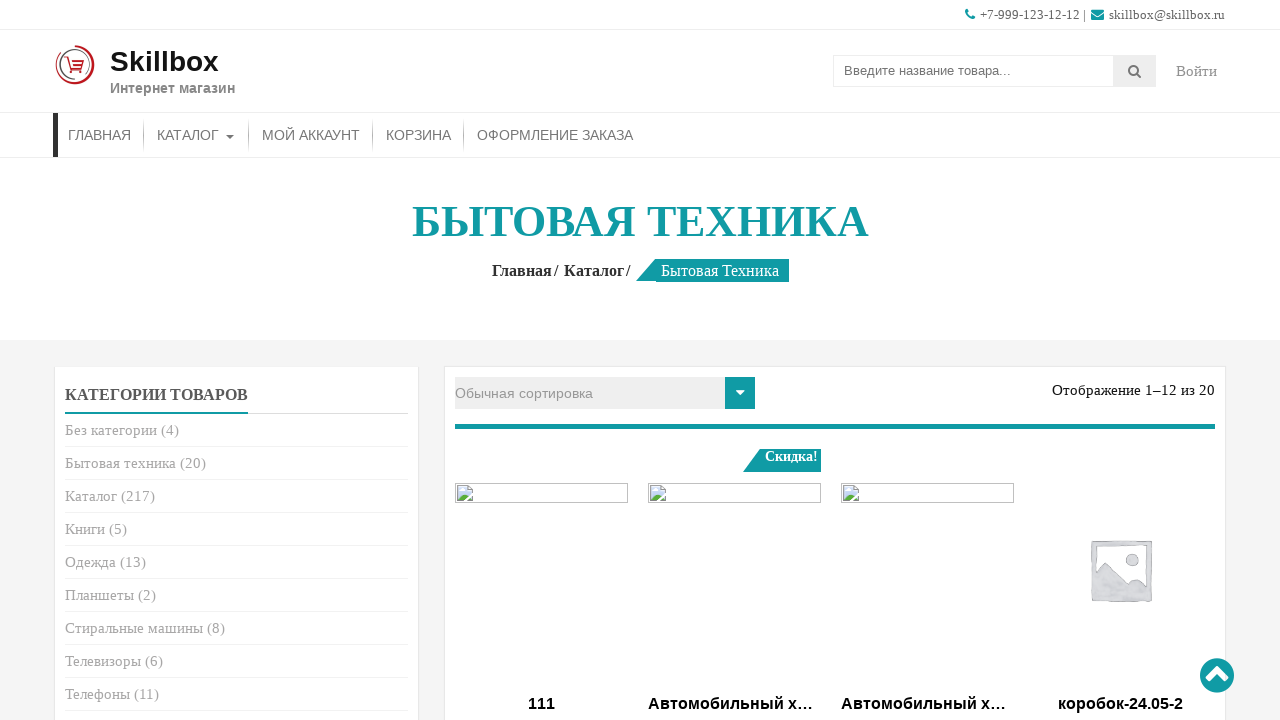

HOME APPLIANCES section title loaded successfully
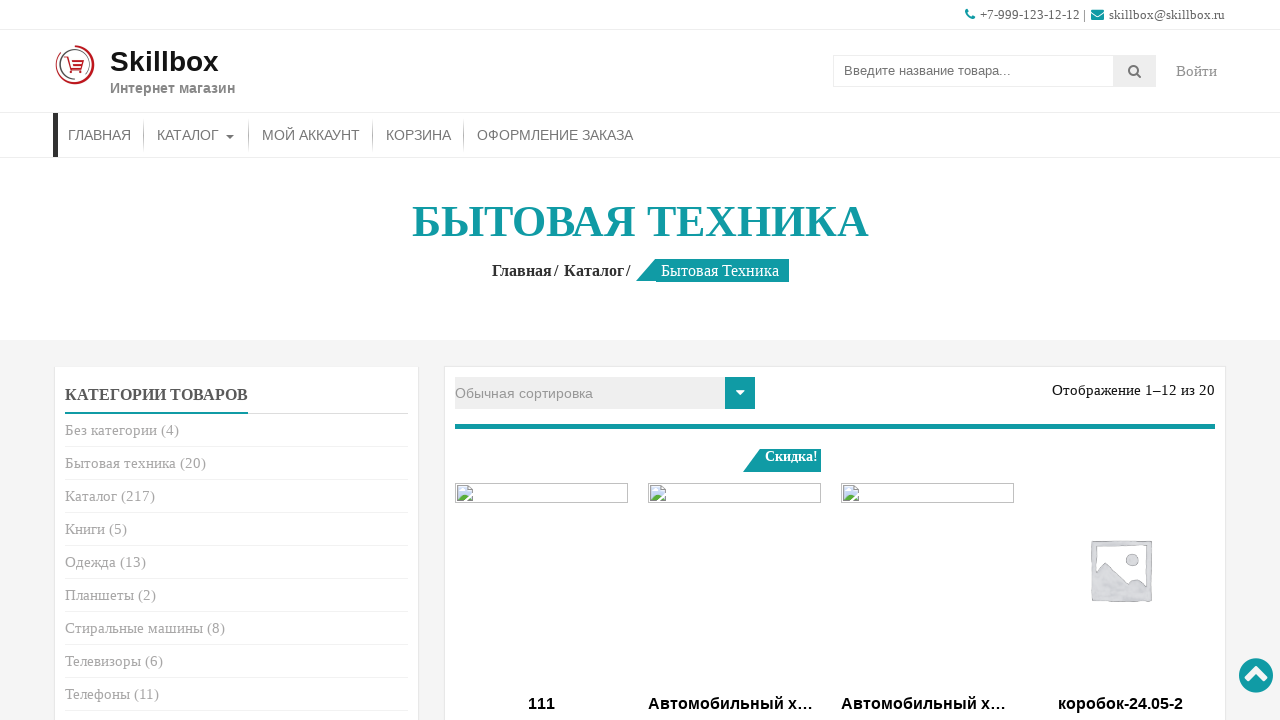

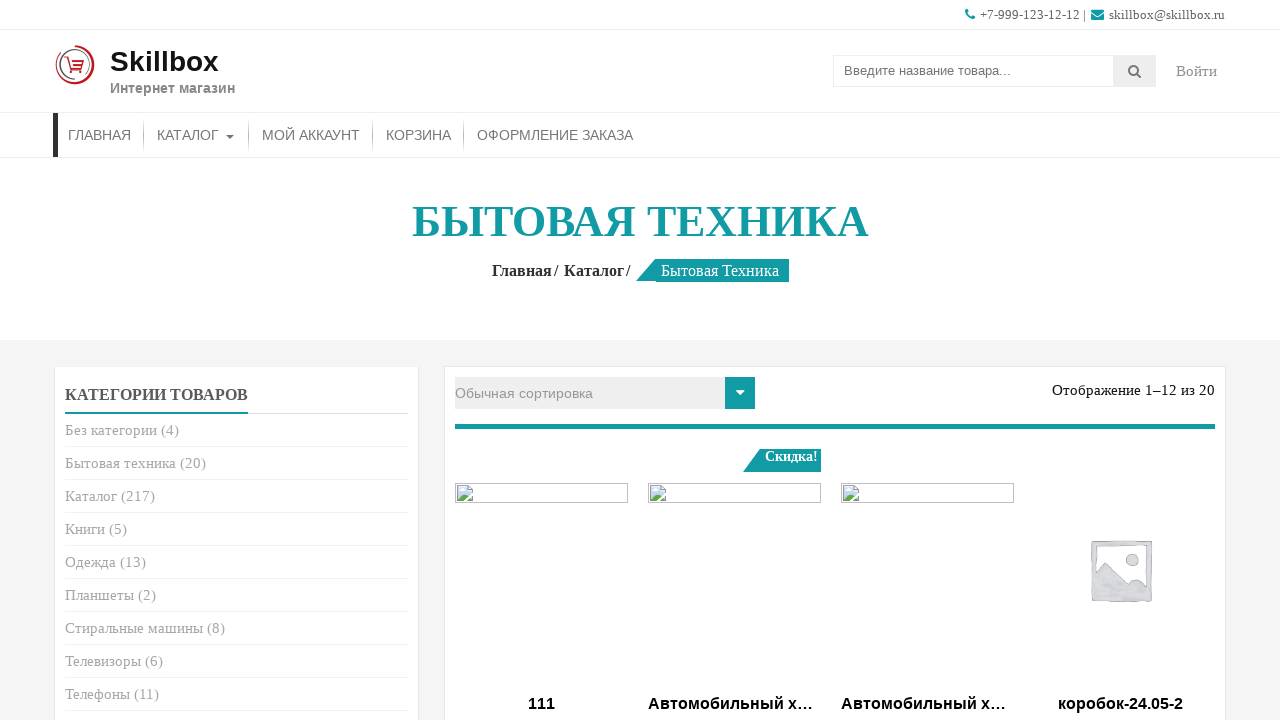